Waits for a price to reach $100, then books and solves a mathematical problem by calculating the logarithm of a trigonometric expression

Starting URL: http://suninjuly.github.io/explicit_wait2.html

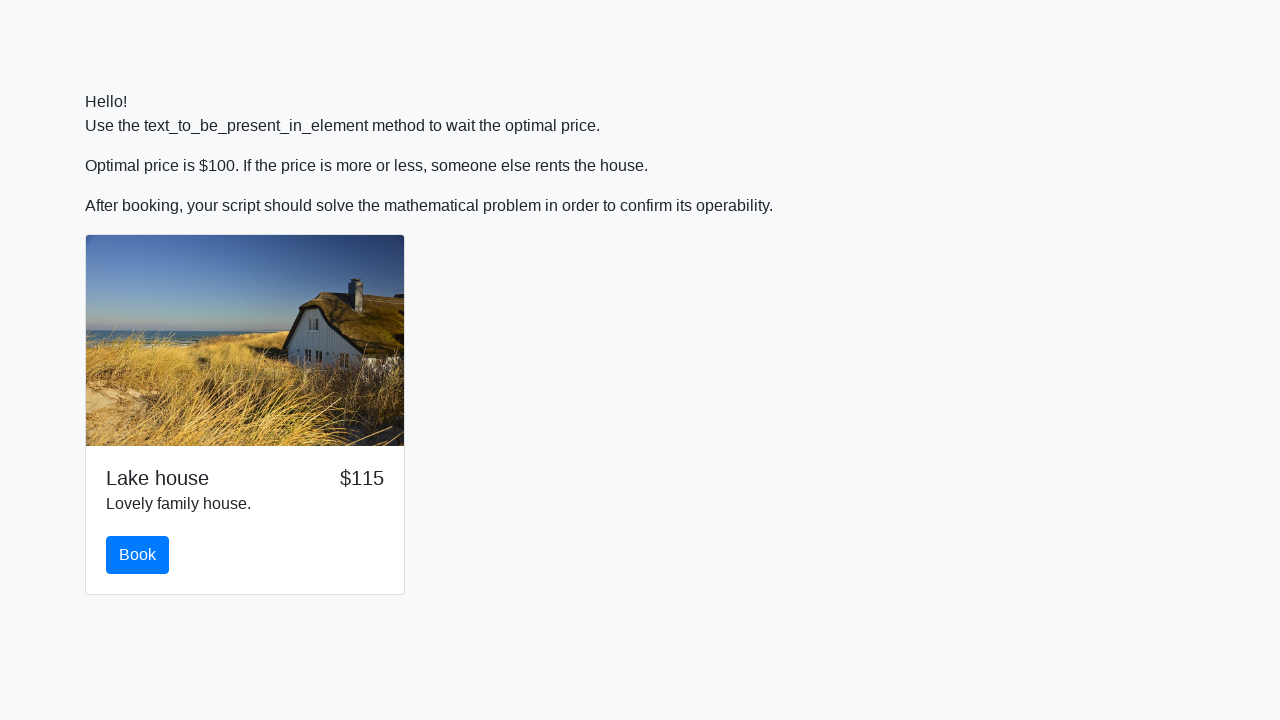

Waited for price to reach $100
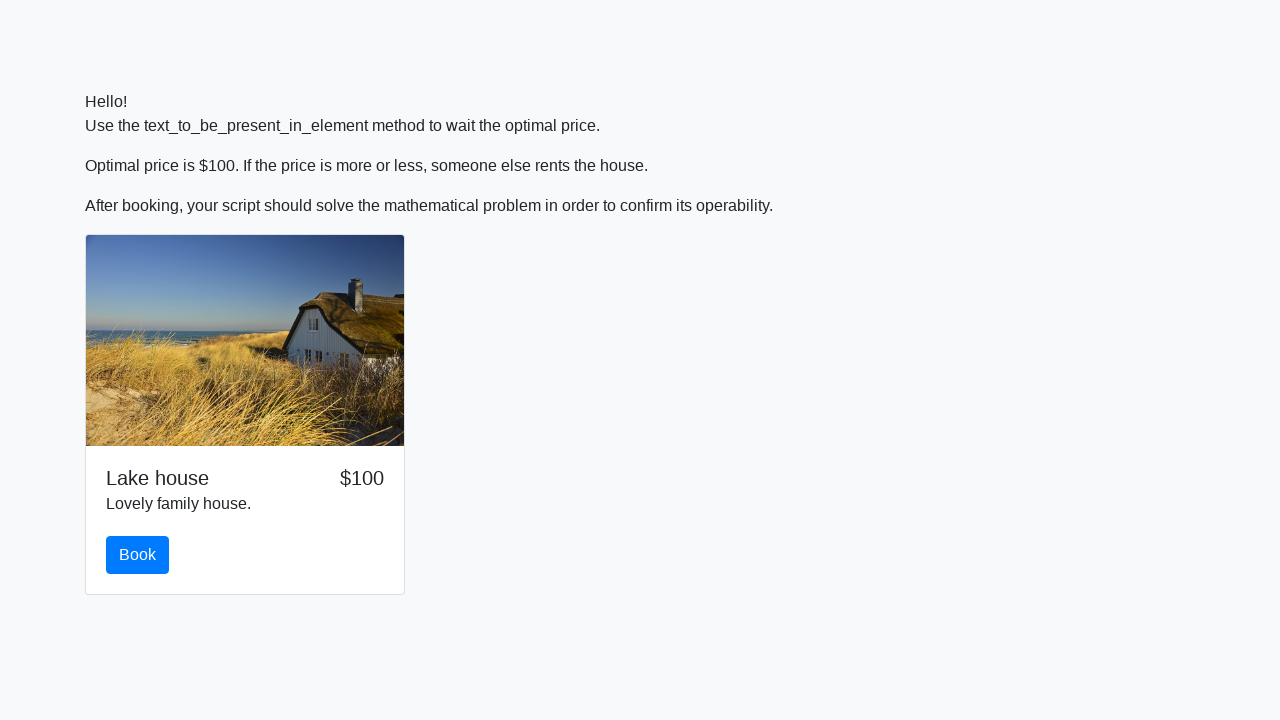

Clicked the book button at (138, 555) on #book
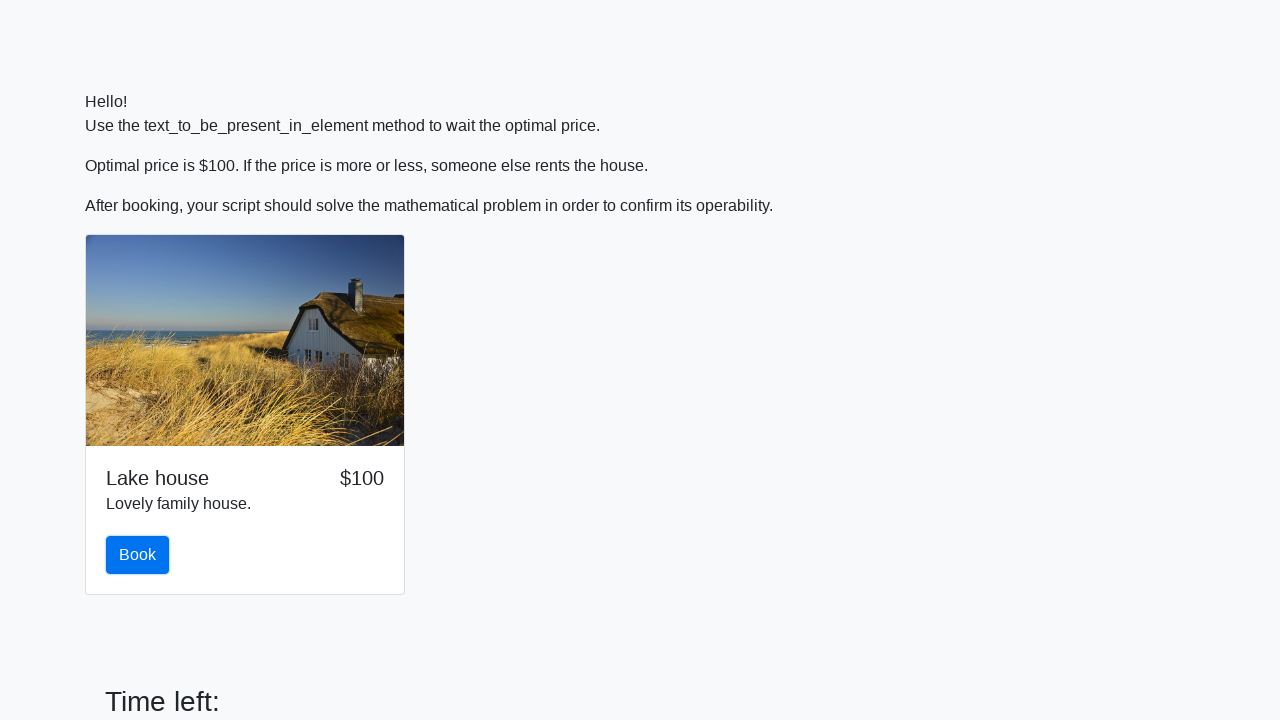

Retrieved input value: 693
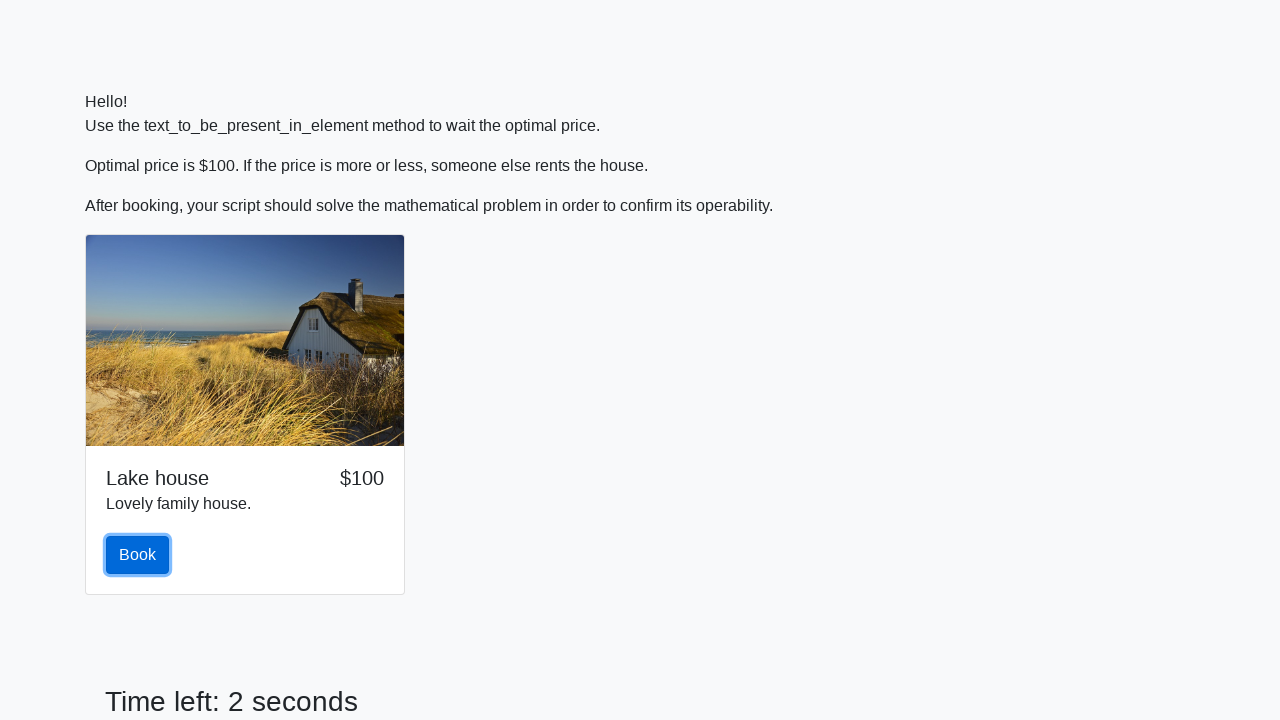

Calculated logarithm of trigonometric expression: 2.445522060133889
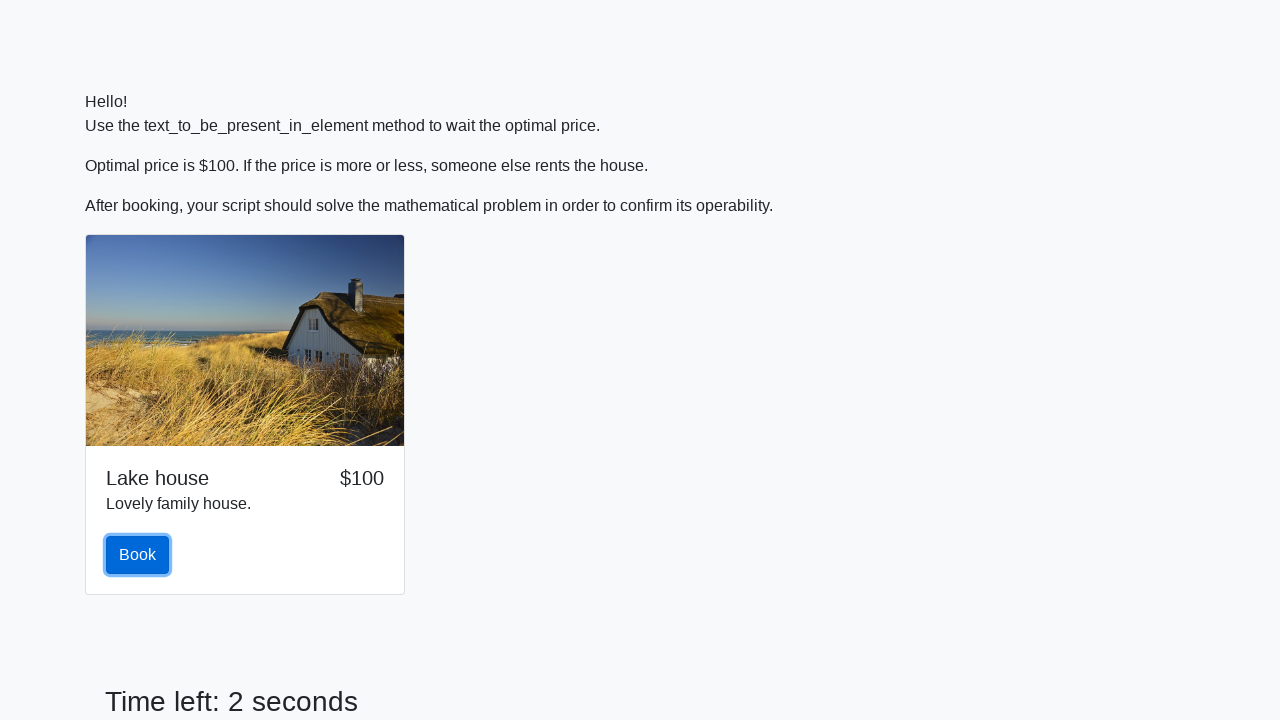

Filled answer field with calculated result on #answer
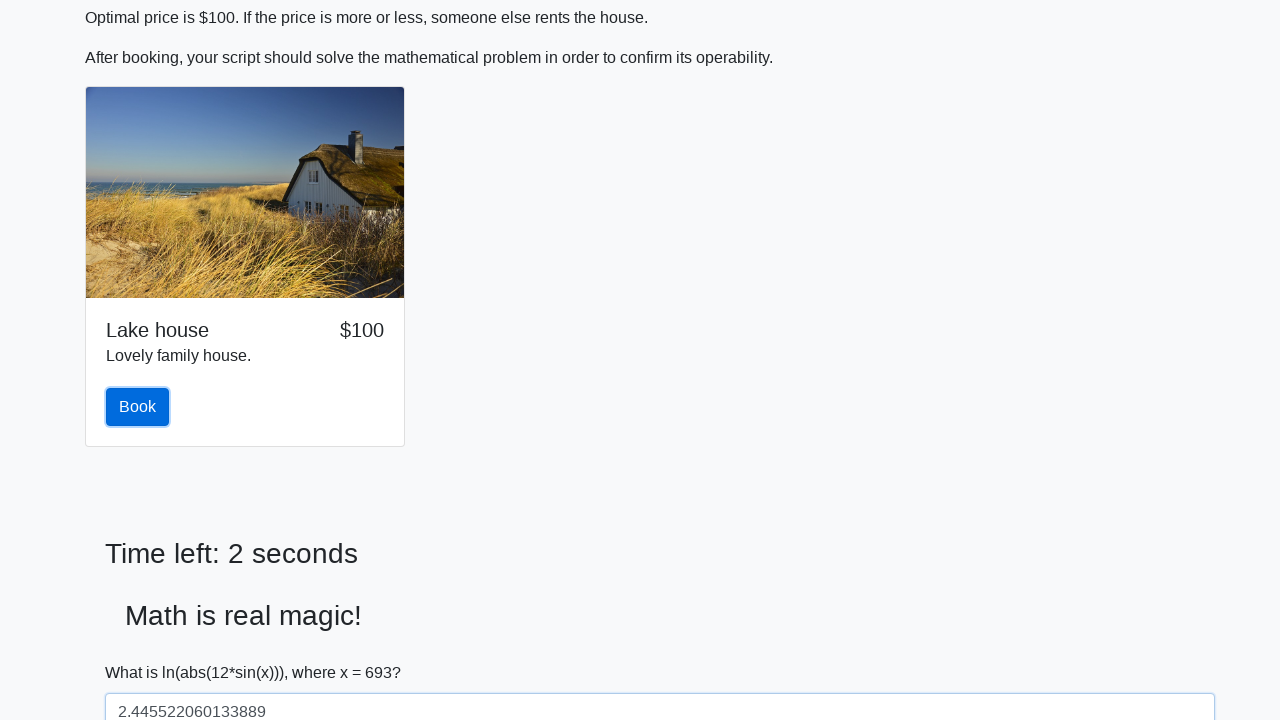

Clicked solve button at (143, 651) on #solve
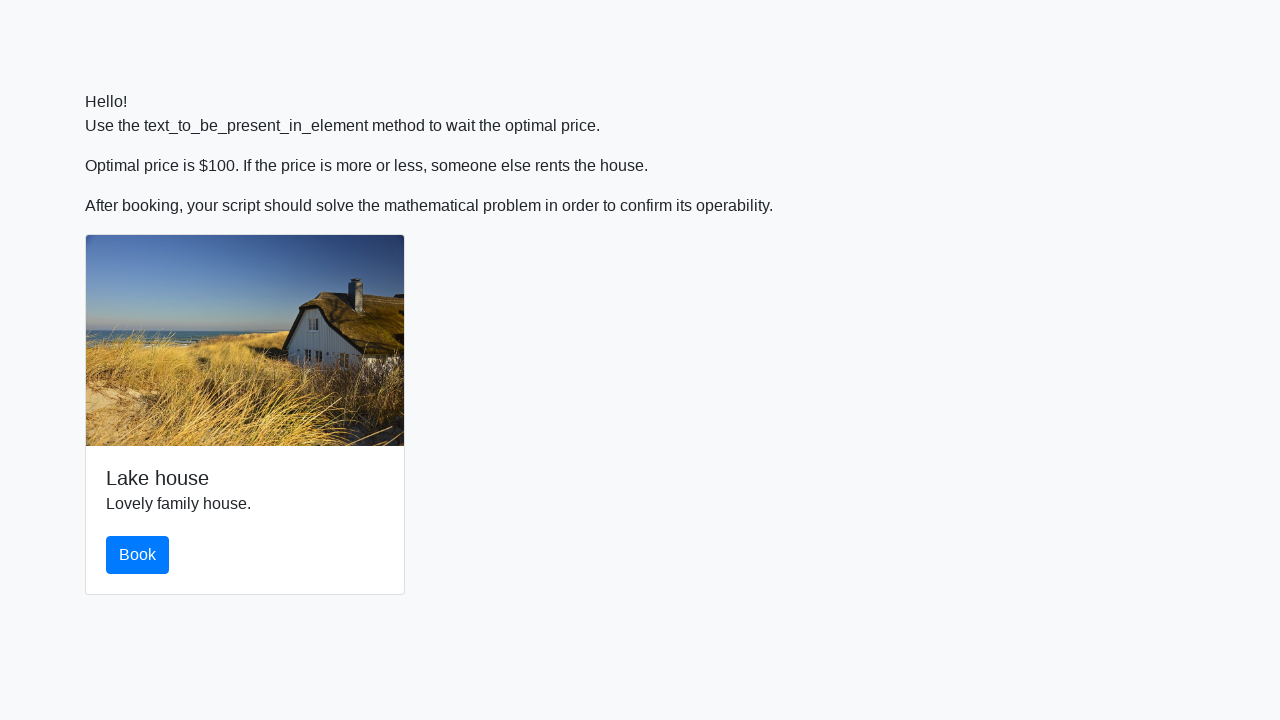

Set up dialog handler to accept alerts
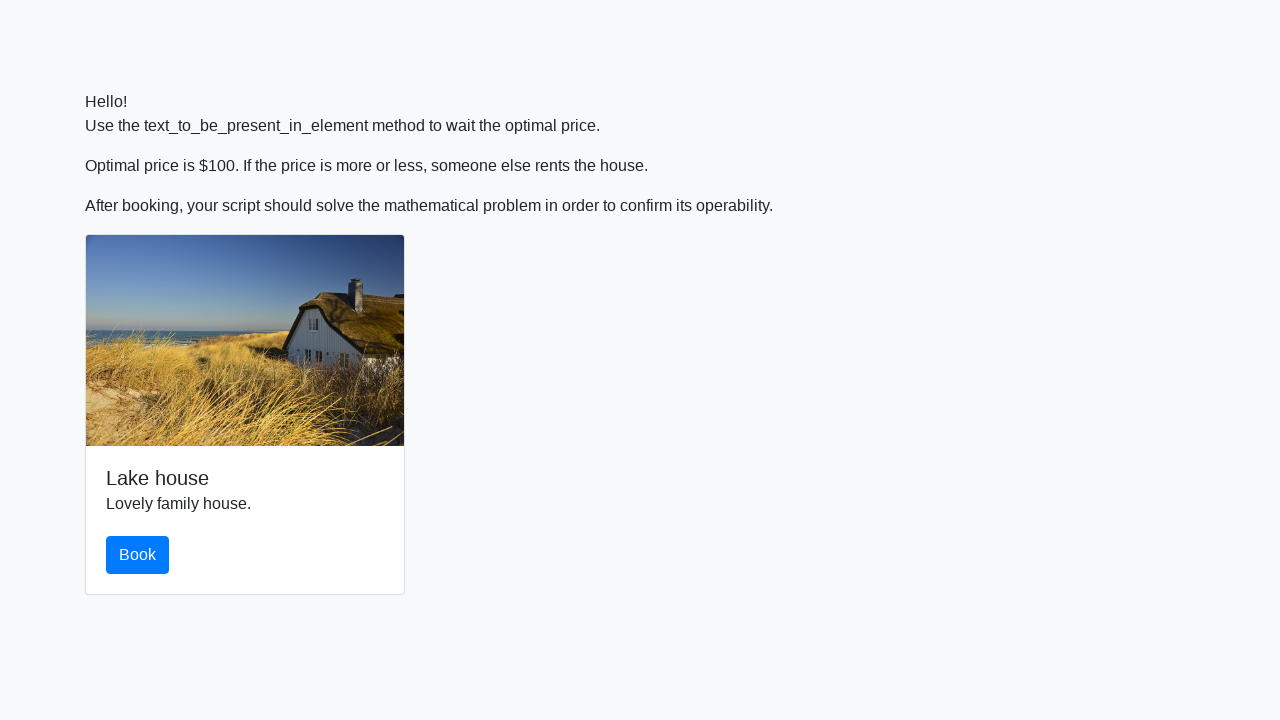

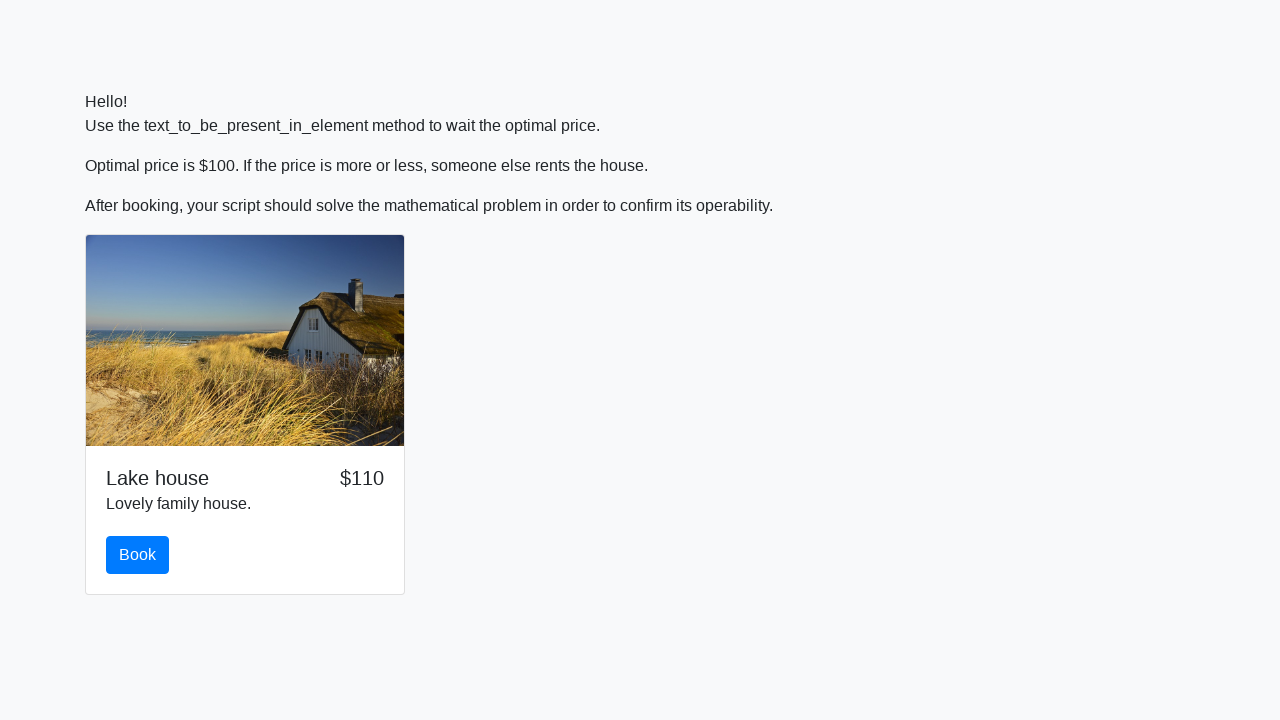